Tests bank manager registration flow - adds a new customer, accepts alert, then logs in as customer and verifies the name display

Starting URL: https://www.globalsqa.com/angularJs-protractor/BankingProject/#/login

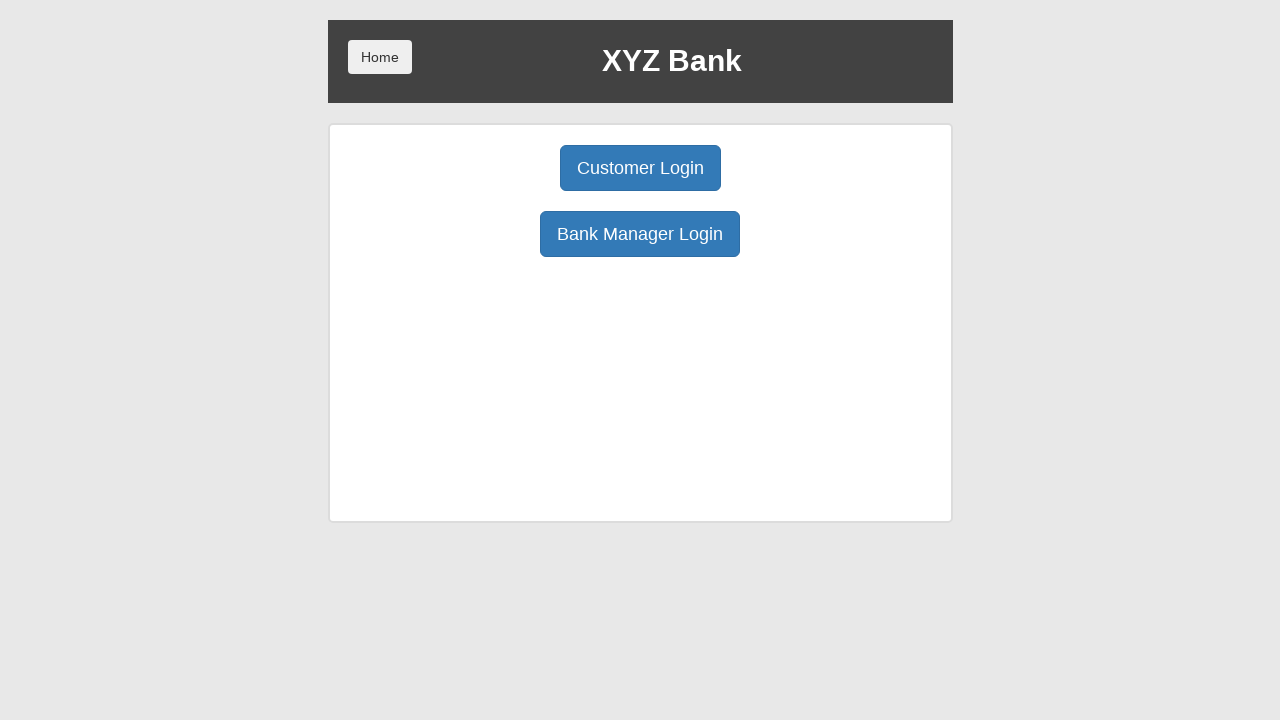

Clicked Bank Manager Login button at (640, 234) on xpath=//button[normalize-space()='Bank Manager Login']
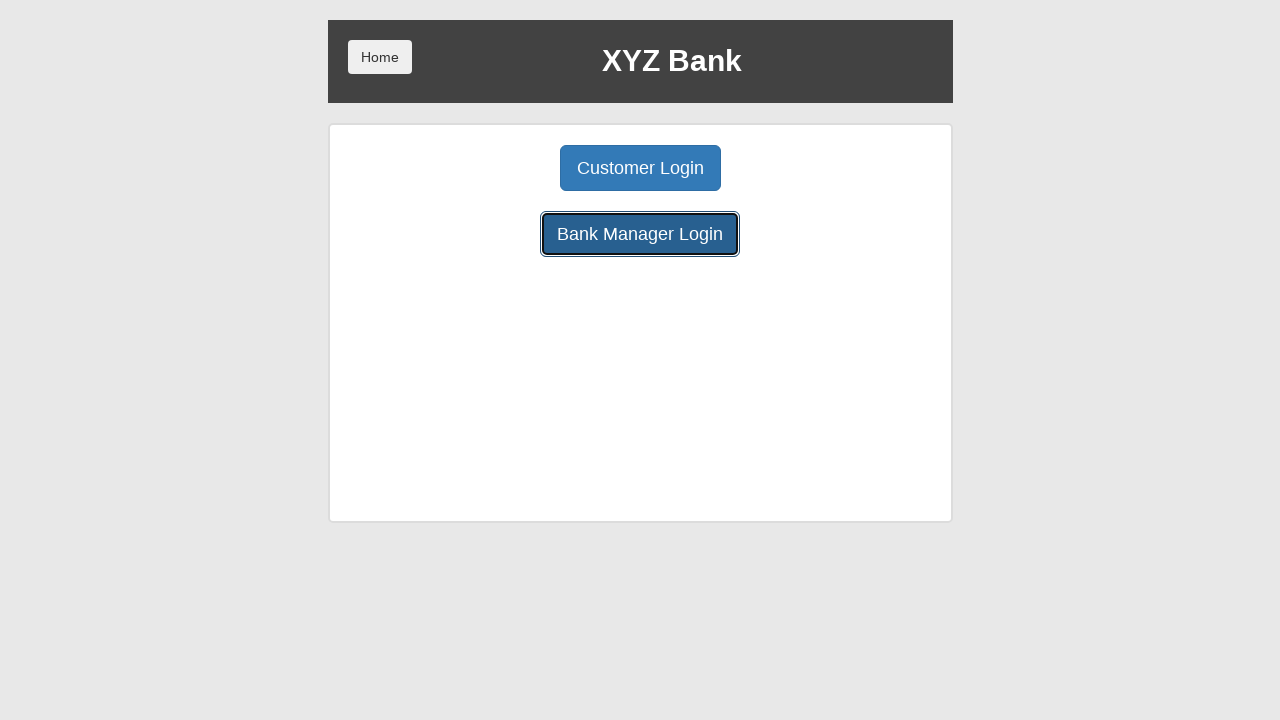

Clicked Add Customer button at (502, 168) on xpath=//button[normalize-space()='Add Customer']
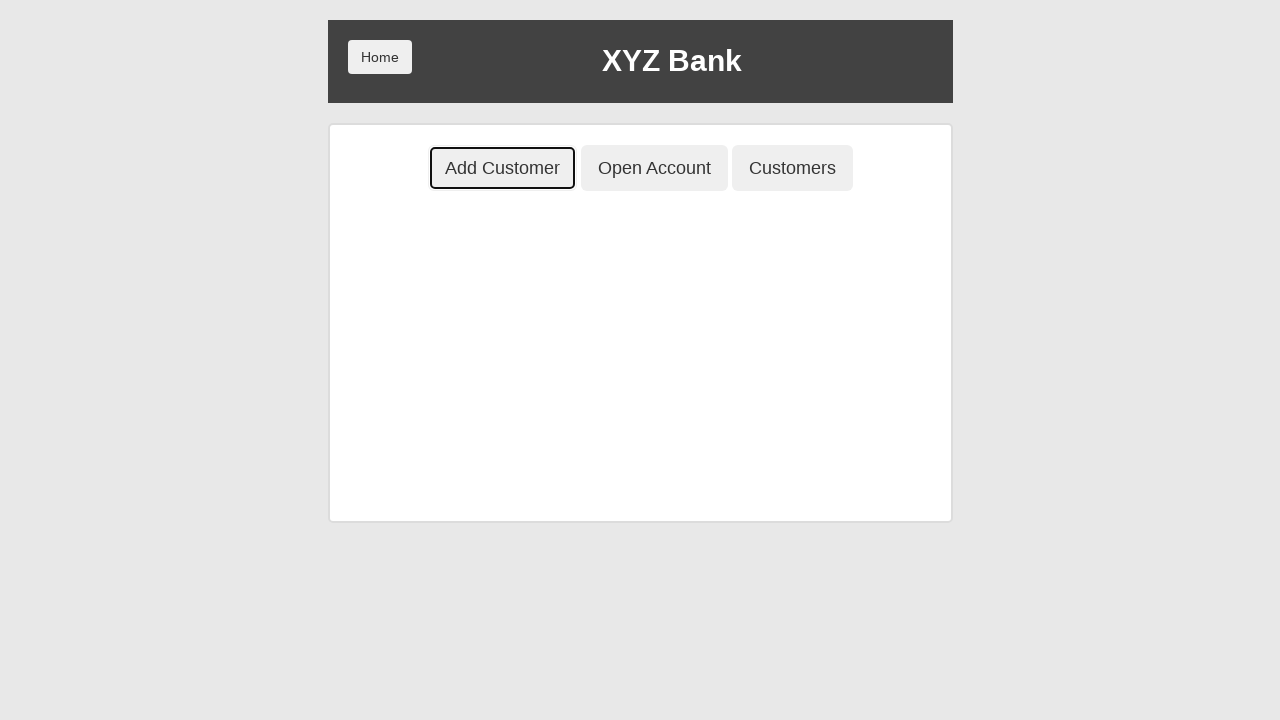

Filled first name field with 'John' on //input[@placeholder='First Name']
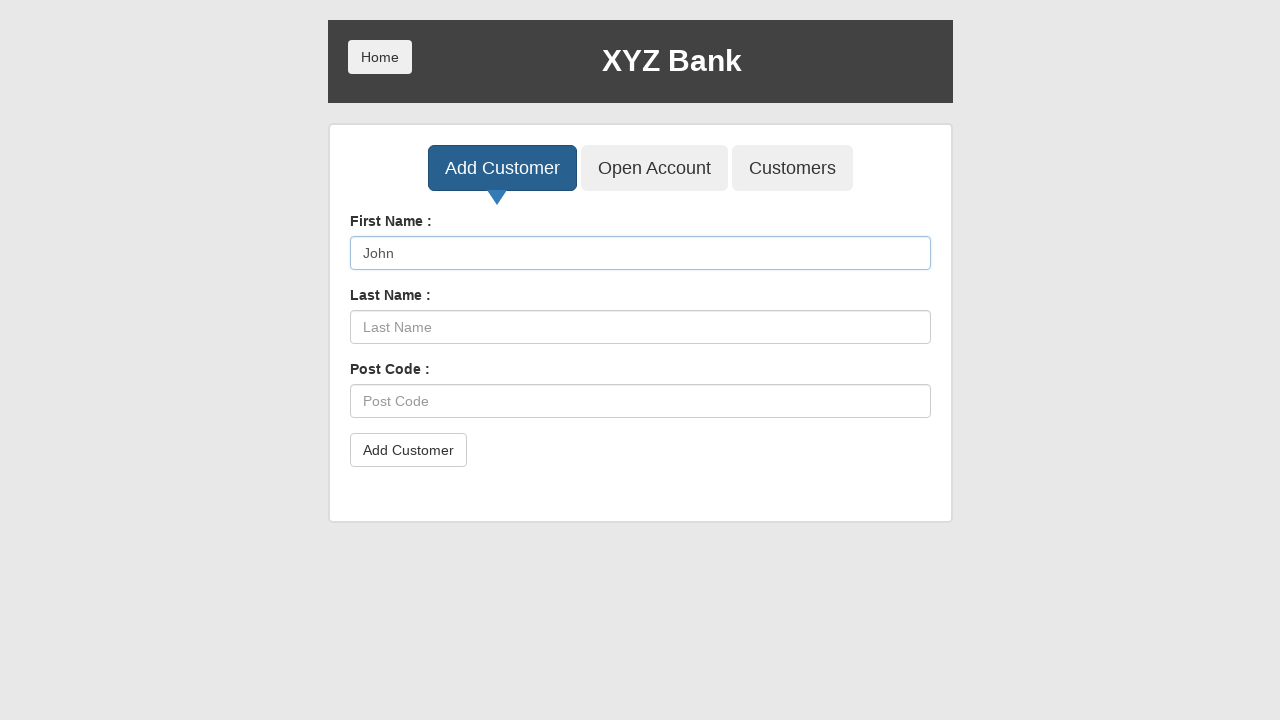

Filled last name field with 'NeJonh' on //input[@placeholder='Last Name']
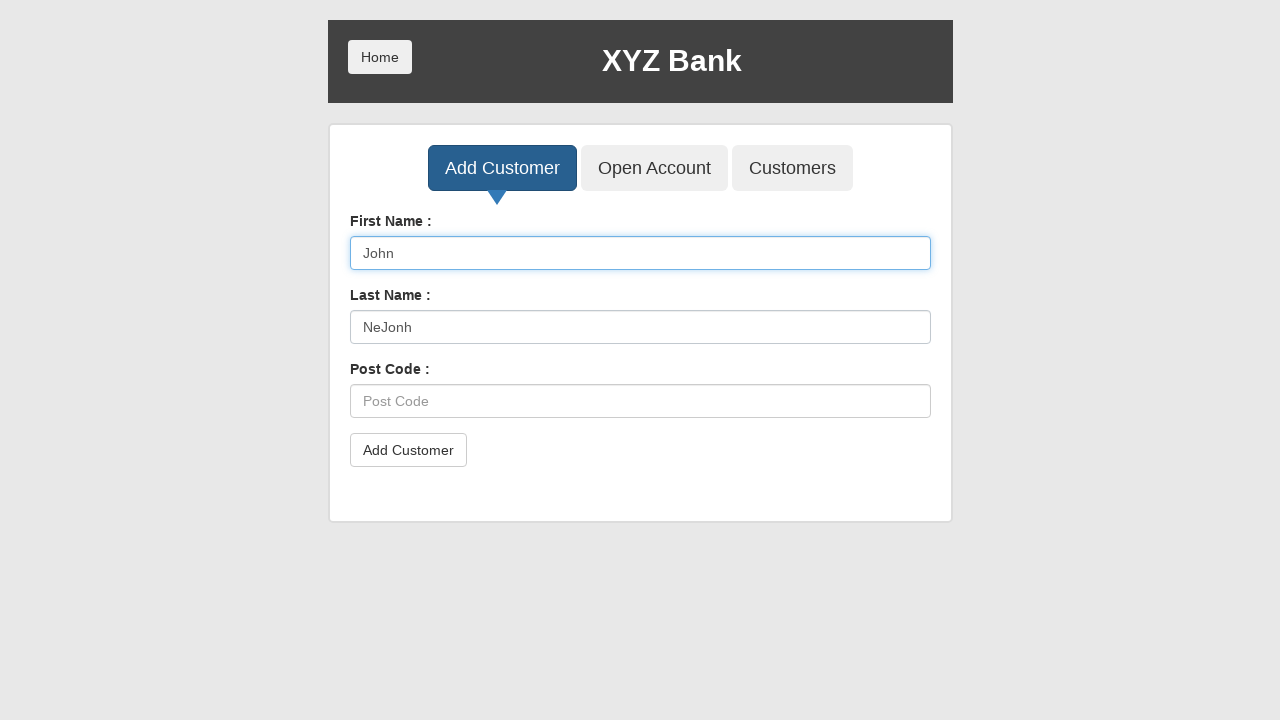

Filled post code field with '12334' on //input[@placeholder='Post Code']
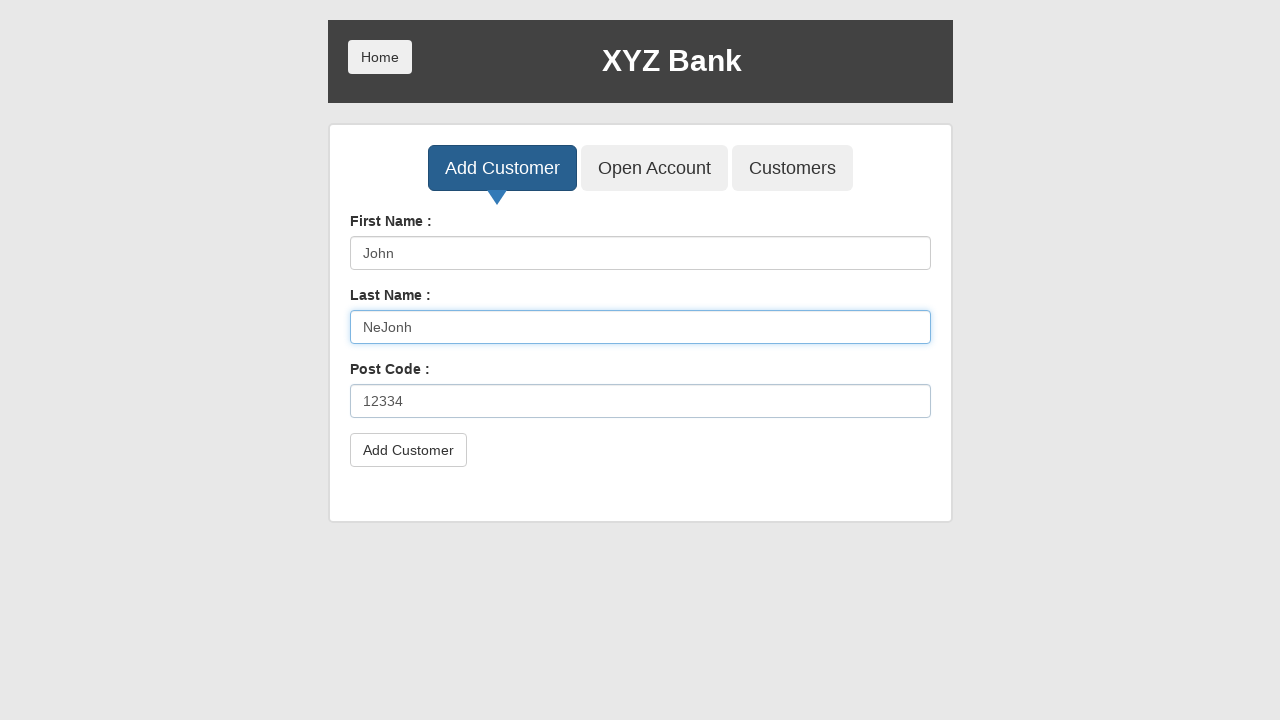

Clicked submit button to create customer at (408, 450) on xpath=//button[@type='submit']
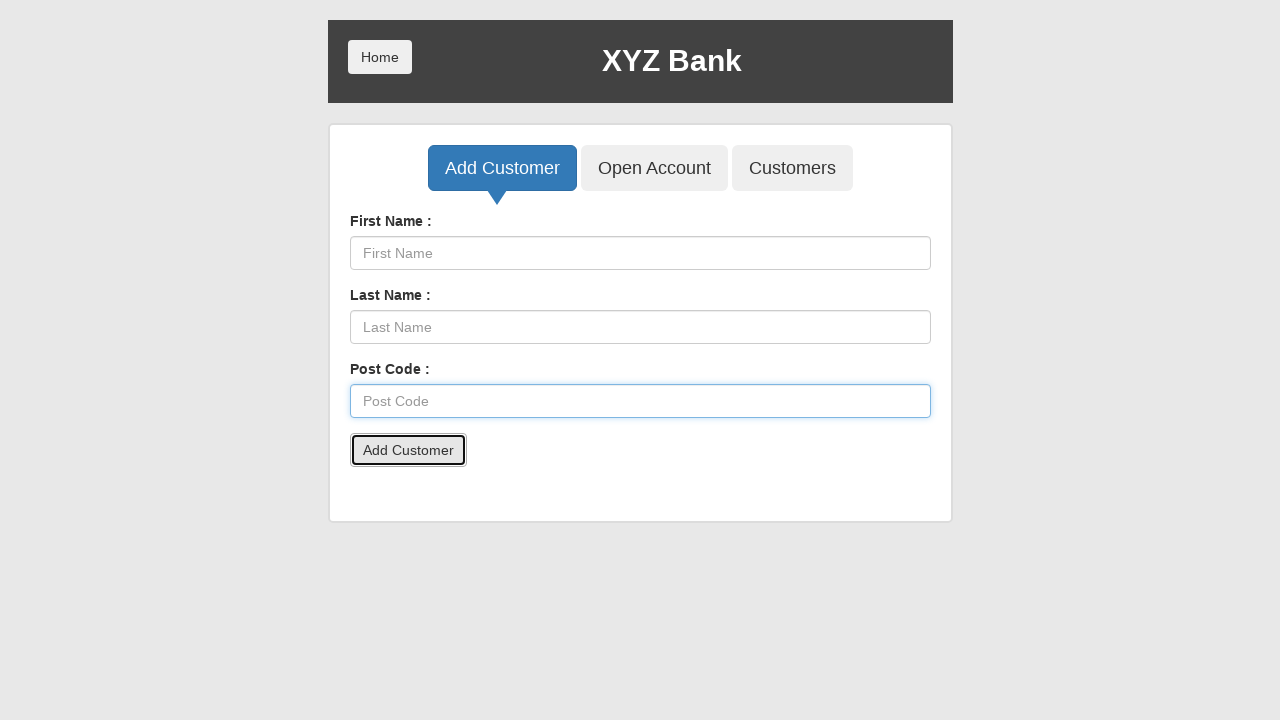

Accepted alert dialog and waited for 500ms
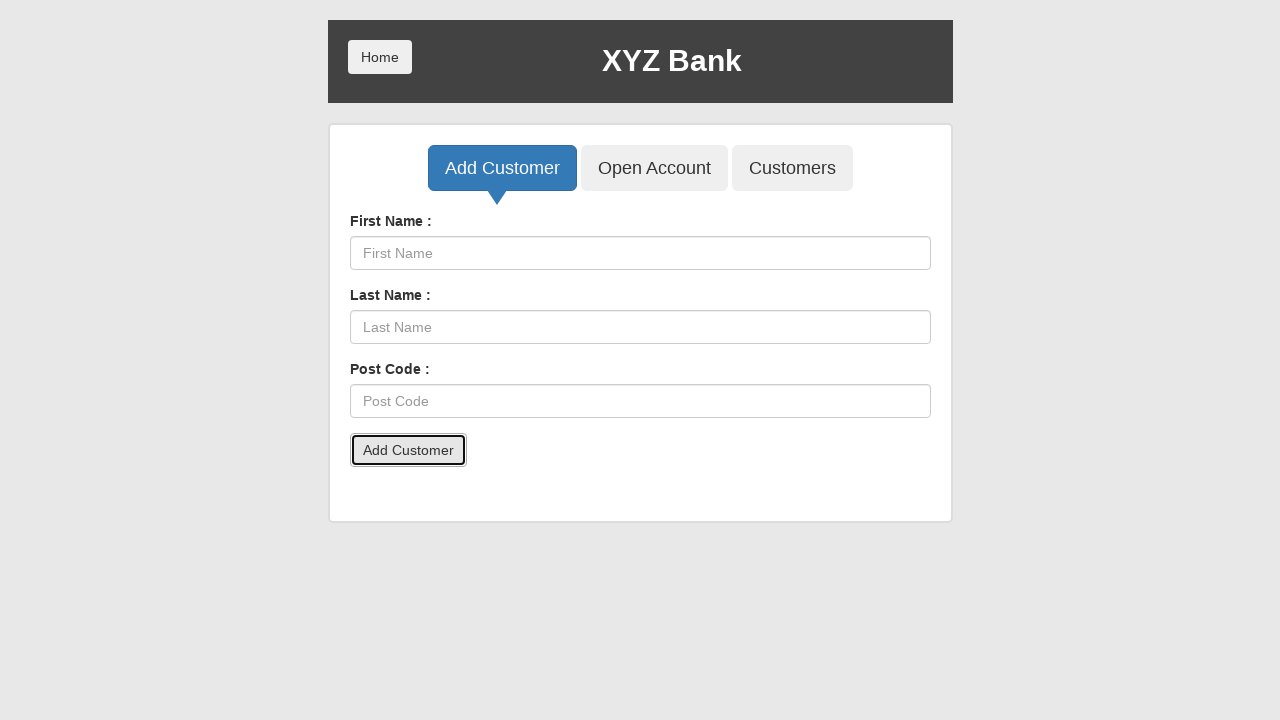

Clicked Open Account button at (502, 168) on xpath=//button[@class='btn btn-lg tab btn-primary']
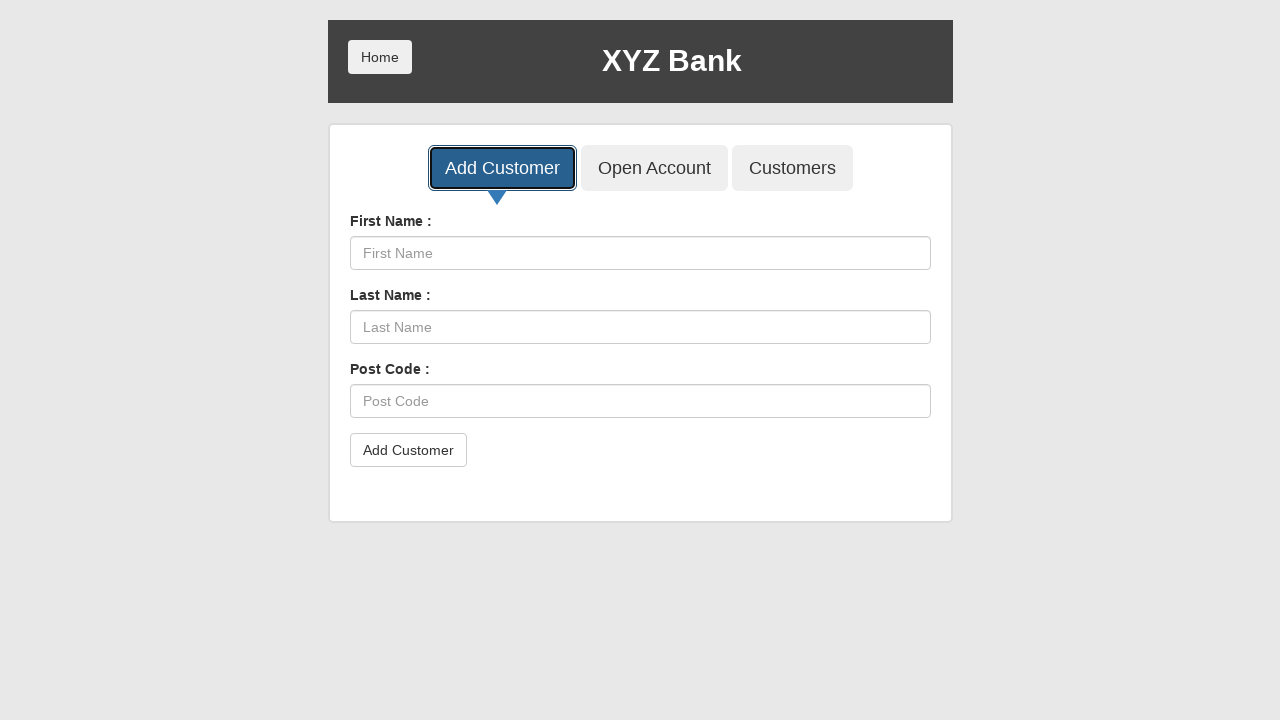

Clicked Home button to return to main page at (380, 57) on xpath=/html[1]/body[1]/div[1]/div[1]/div[1]/button[1]
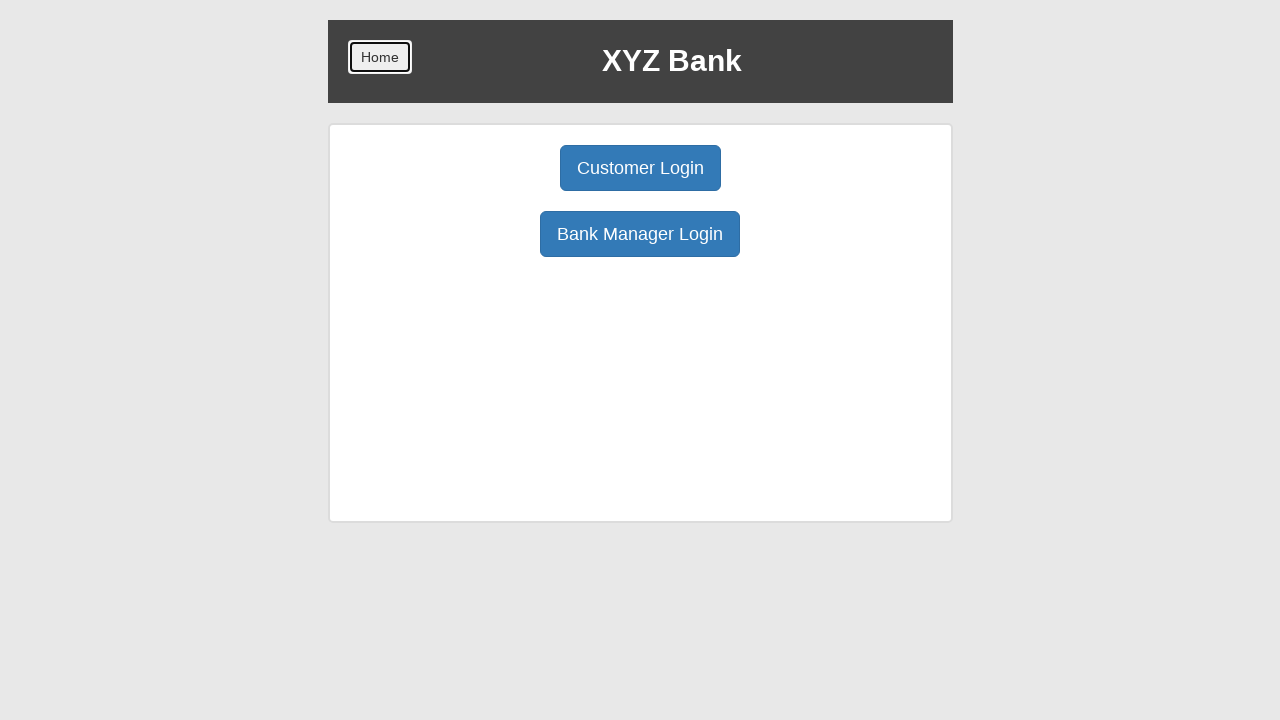

Verified Customer Login button is present
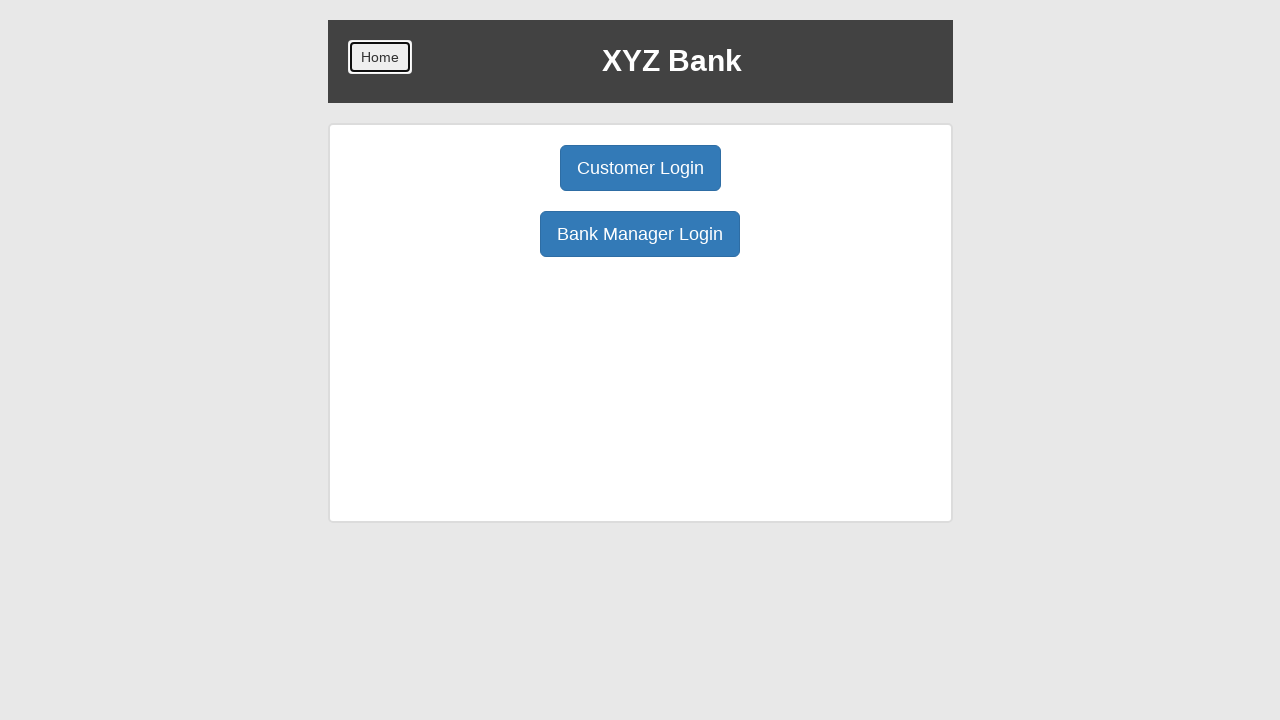

Clicked Customer Login button at (640, 168) on xpath=//button[normalize-space()='Customer Login']
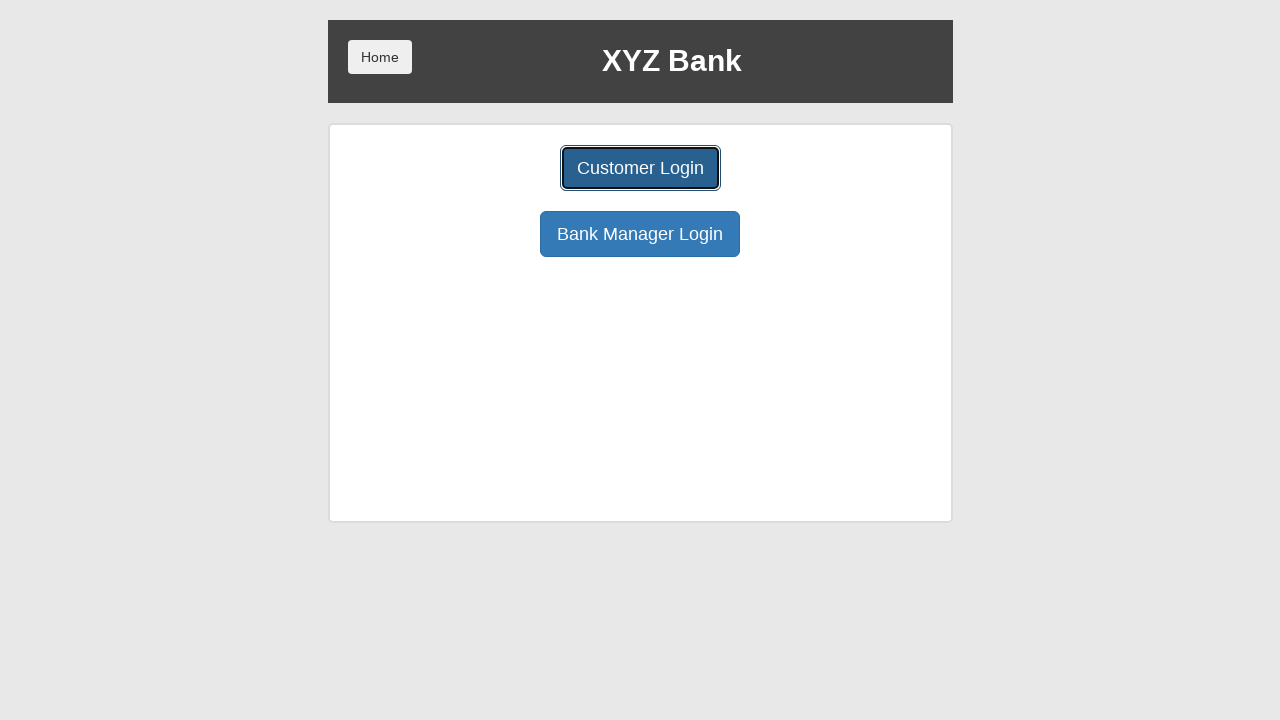

Selected customer with ID 6 from dropdown on #userSelect
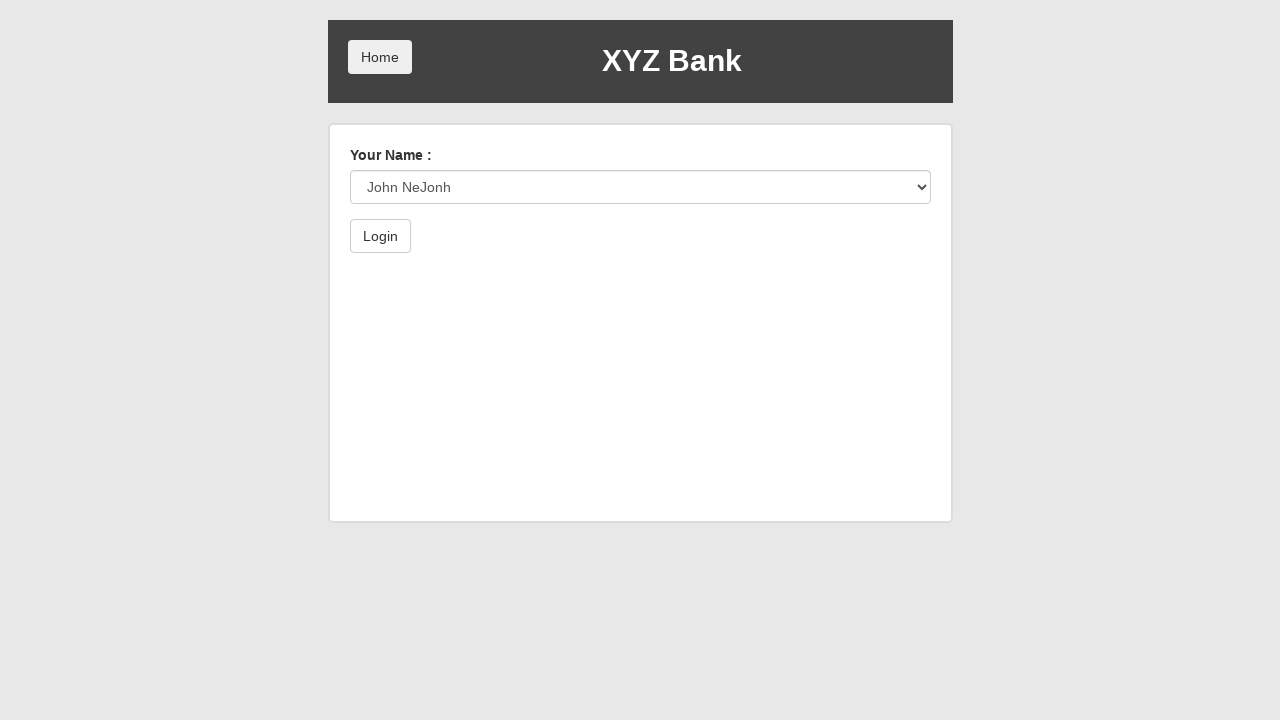

Clicked submit button to login as customer at (380, 236) on xpath=//button[@type='submit']
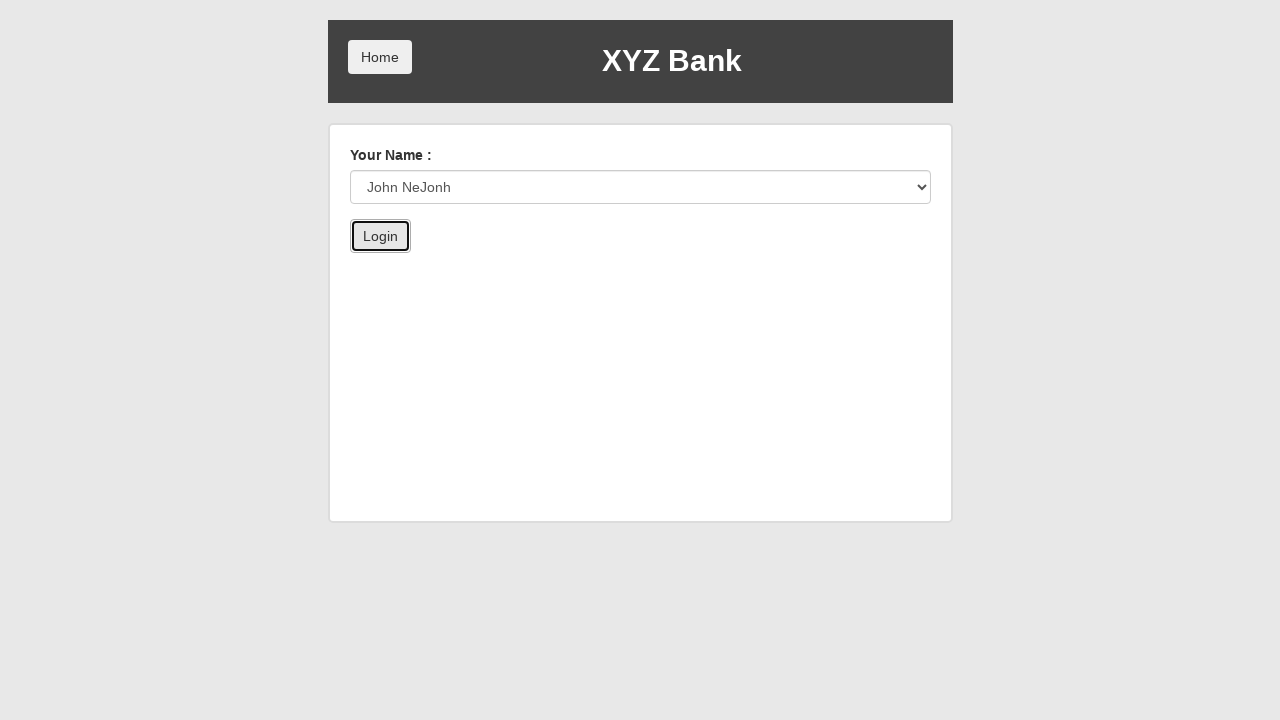

Verified customer name 'John NeJonh' is displayed on dashboard
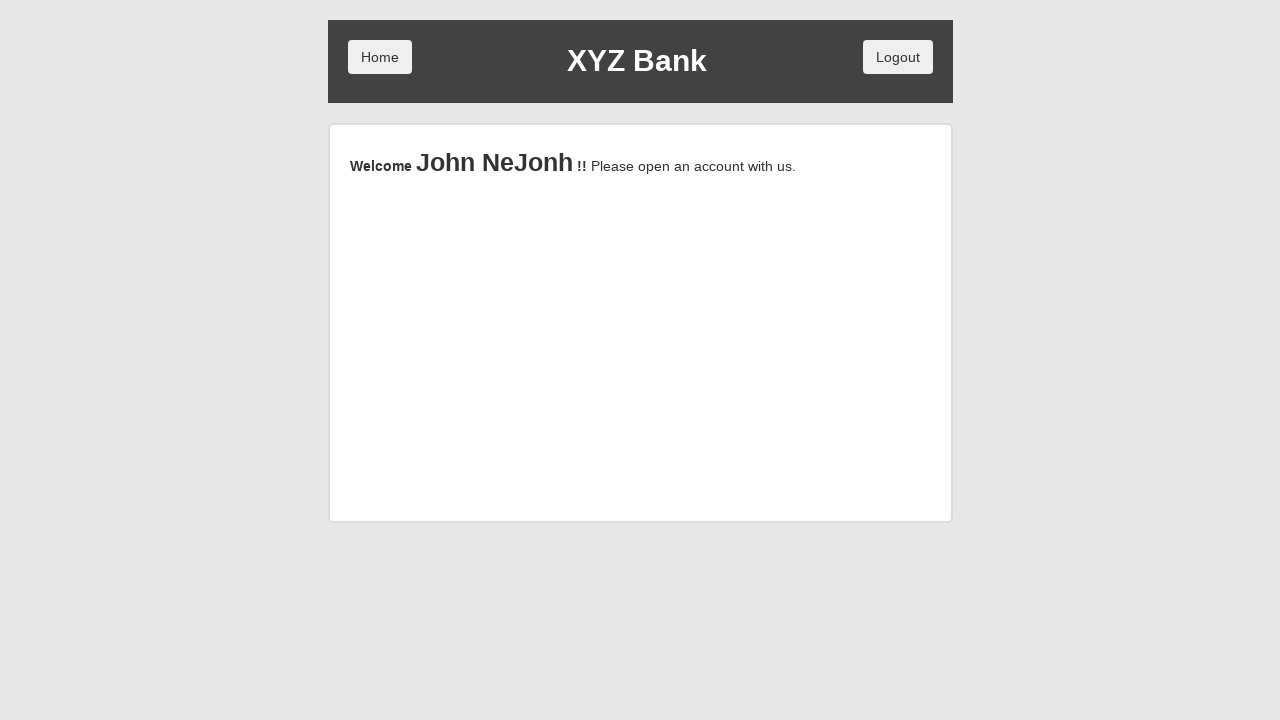

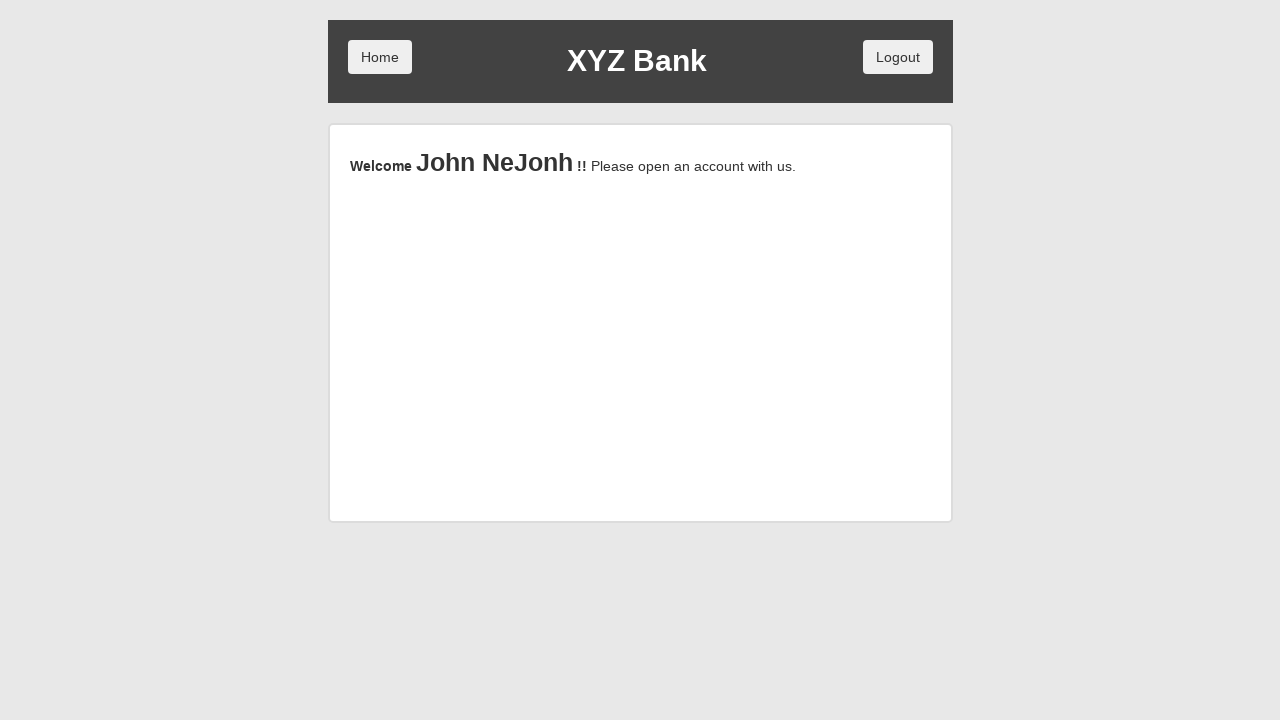